Navigates through a paginated quotes website by clicking the "next" button to traverse through all available pages of quotes until no more pages exist.

Starting URL: https://quotes.toscrape.com/js/

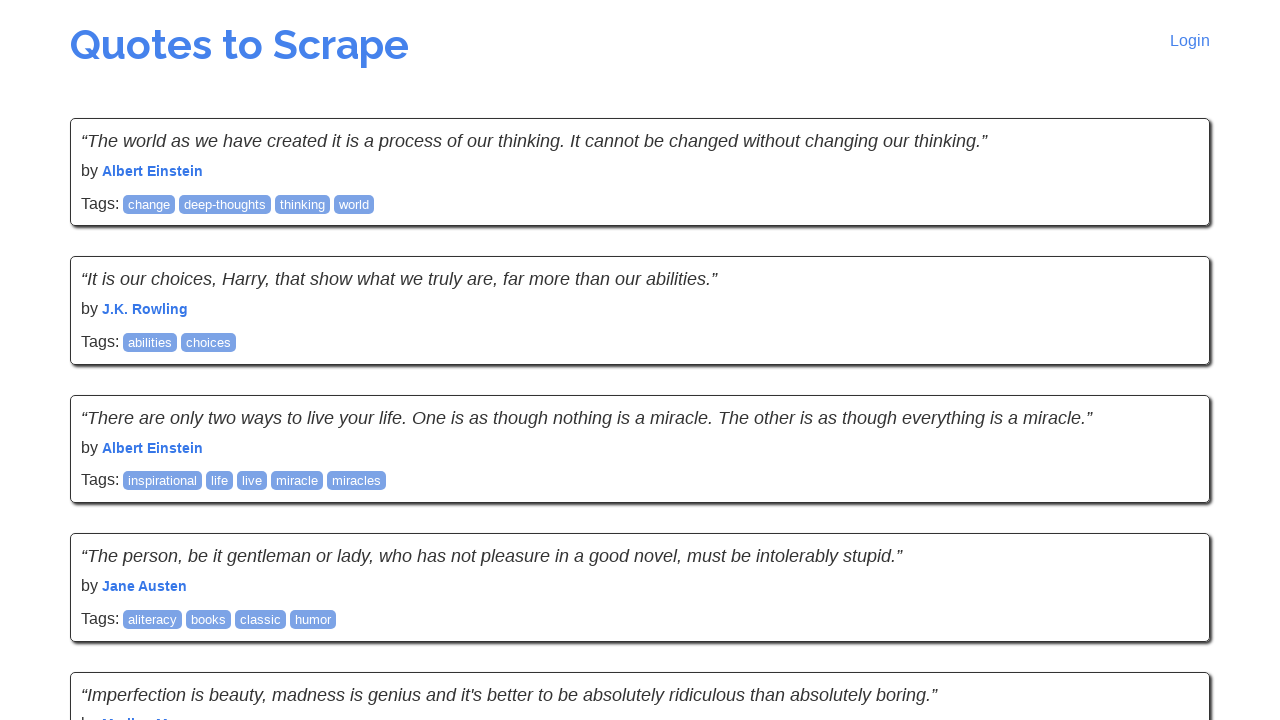

Waited for quotes to load on initial page
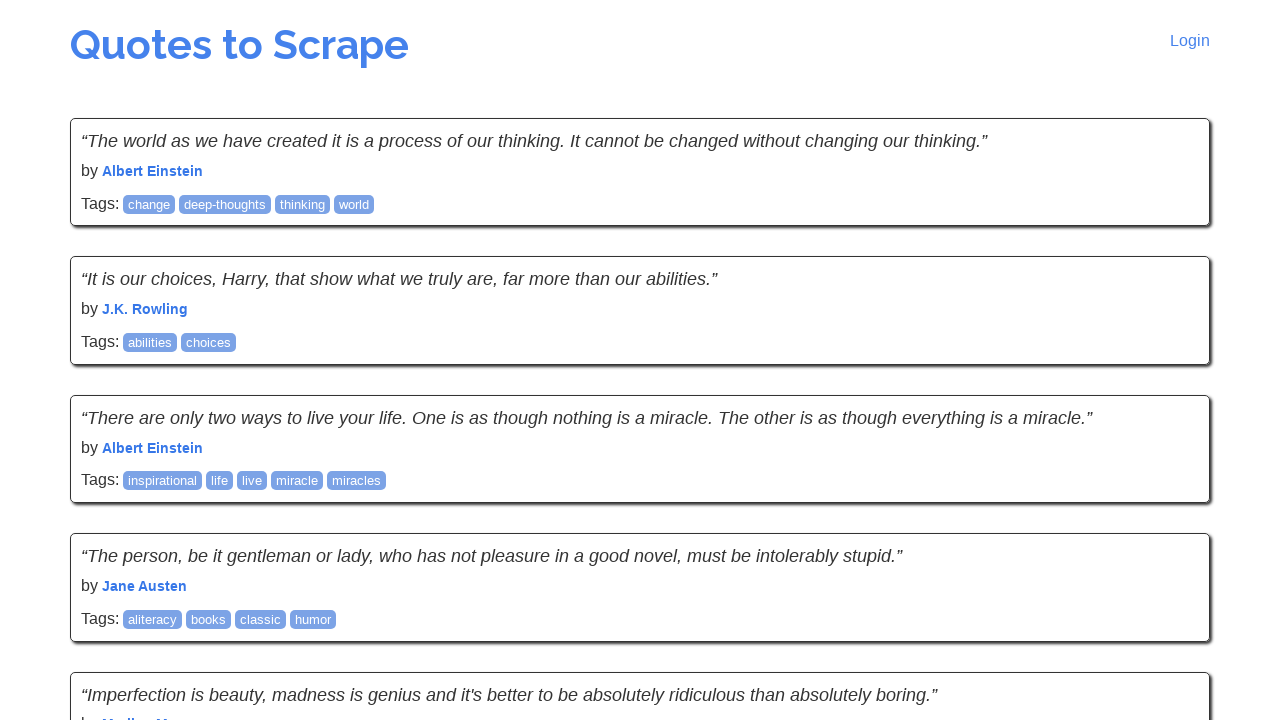

Checked for next button existence
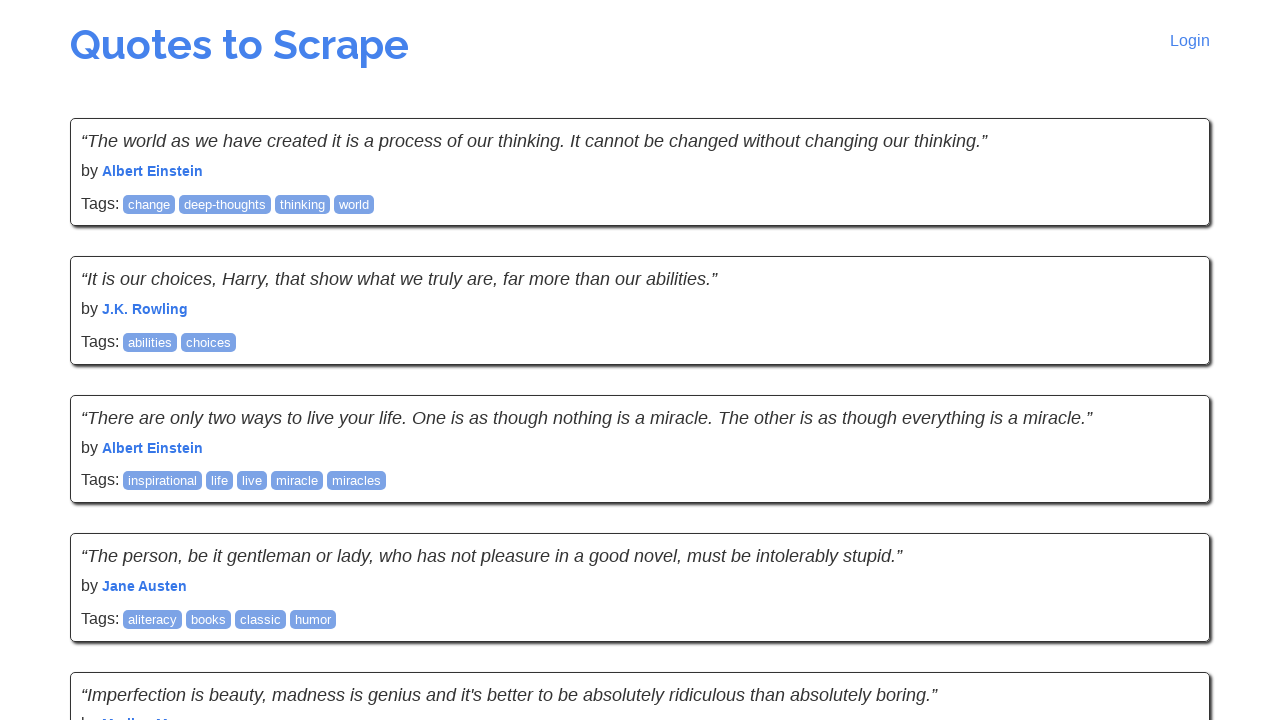

Clicked next button to navigate to next page
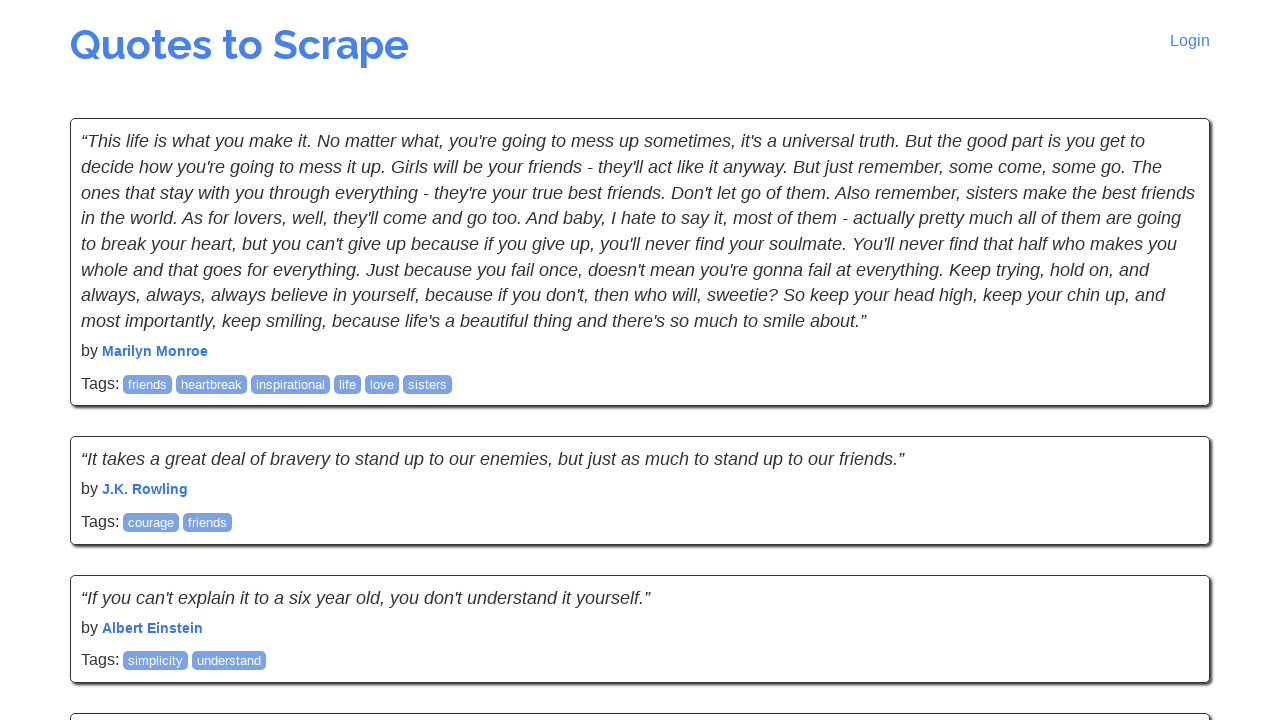

Waited for quotes to load on next page
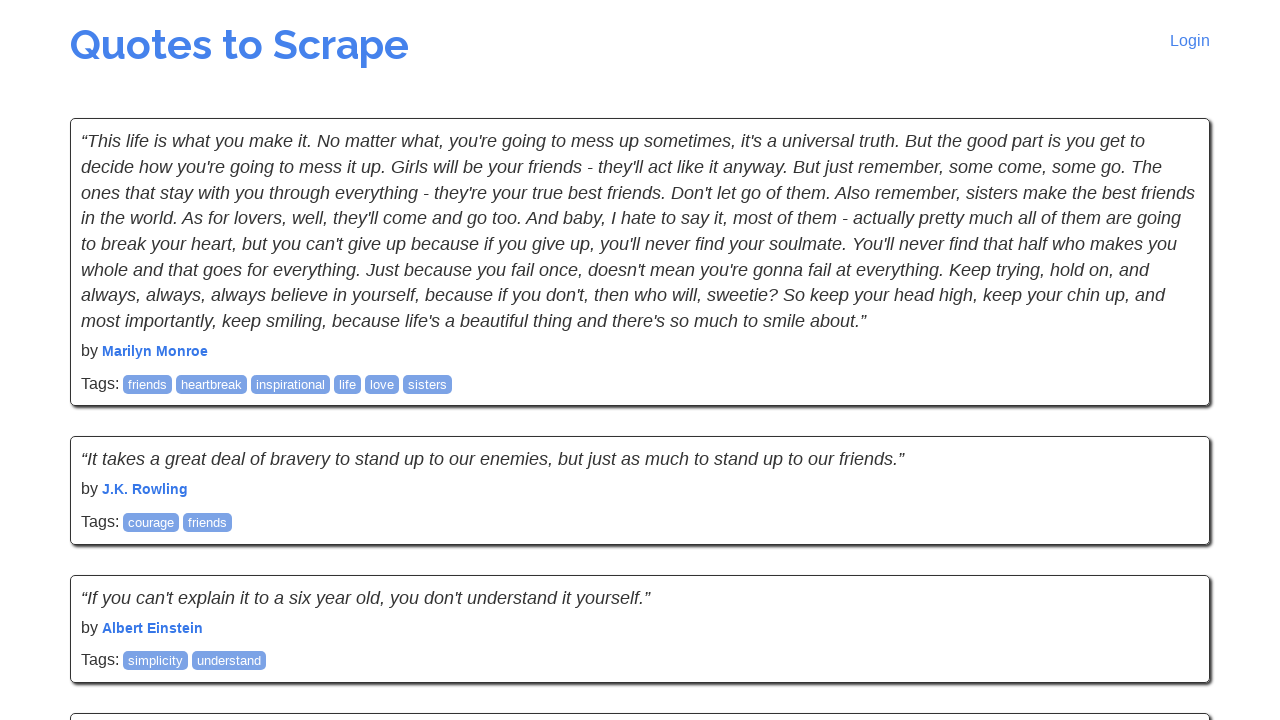

Checked for next button existence
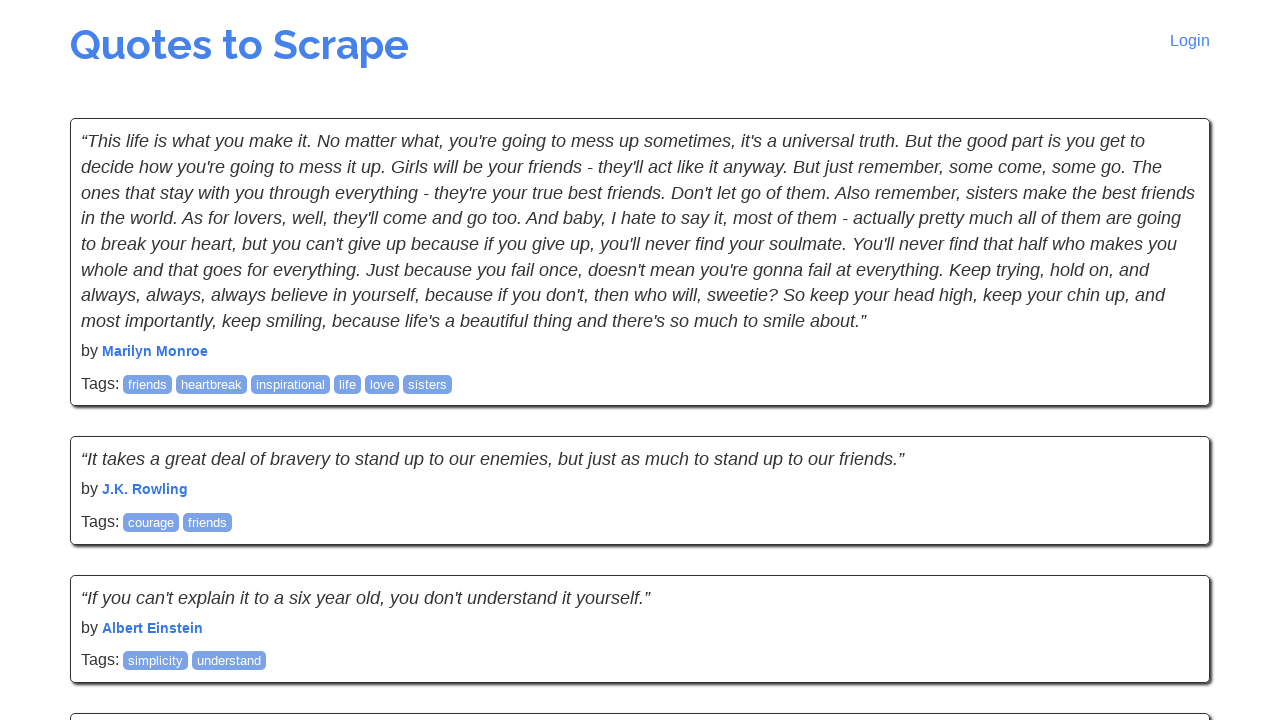

Clicked next button to navigate to next page
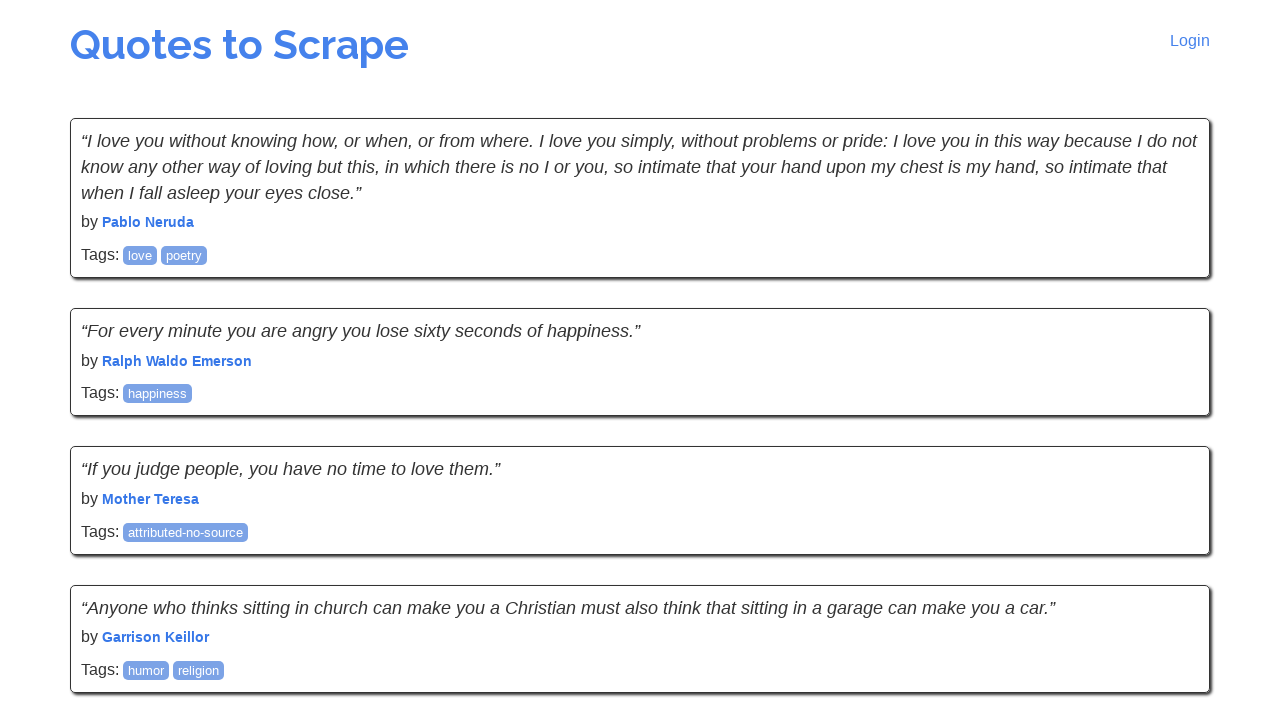

Waited for quotes to load on next page
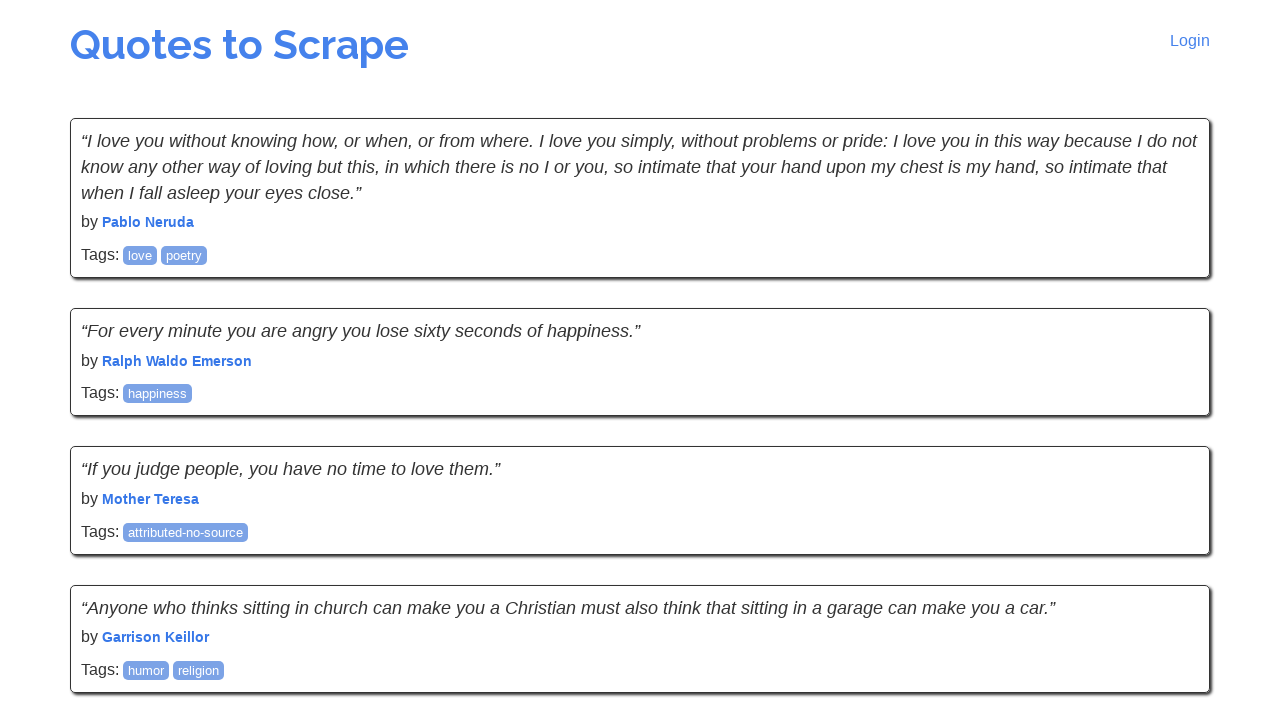

Checked for next button existence
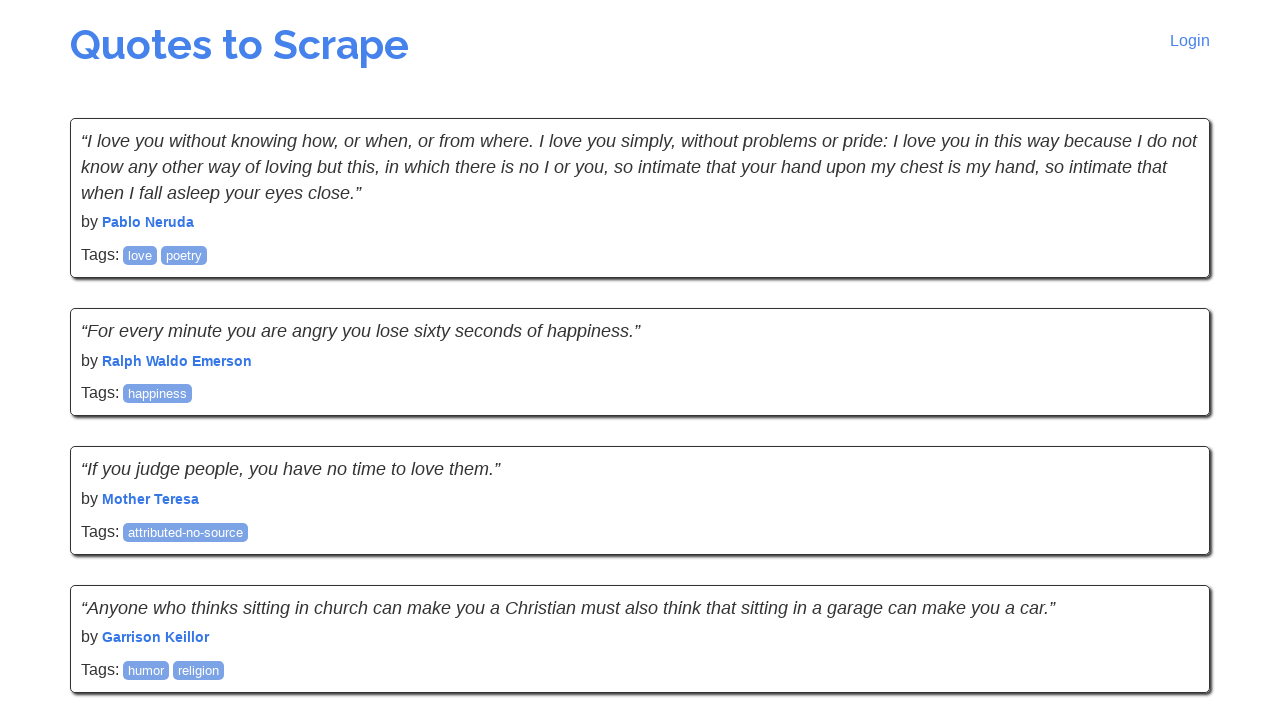

Clicked next button to navigate to next page
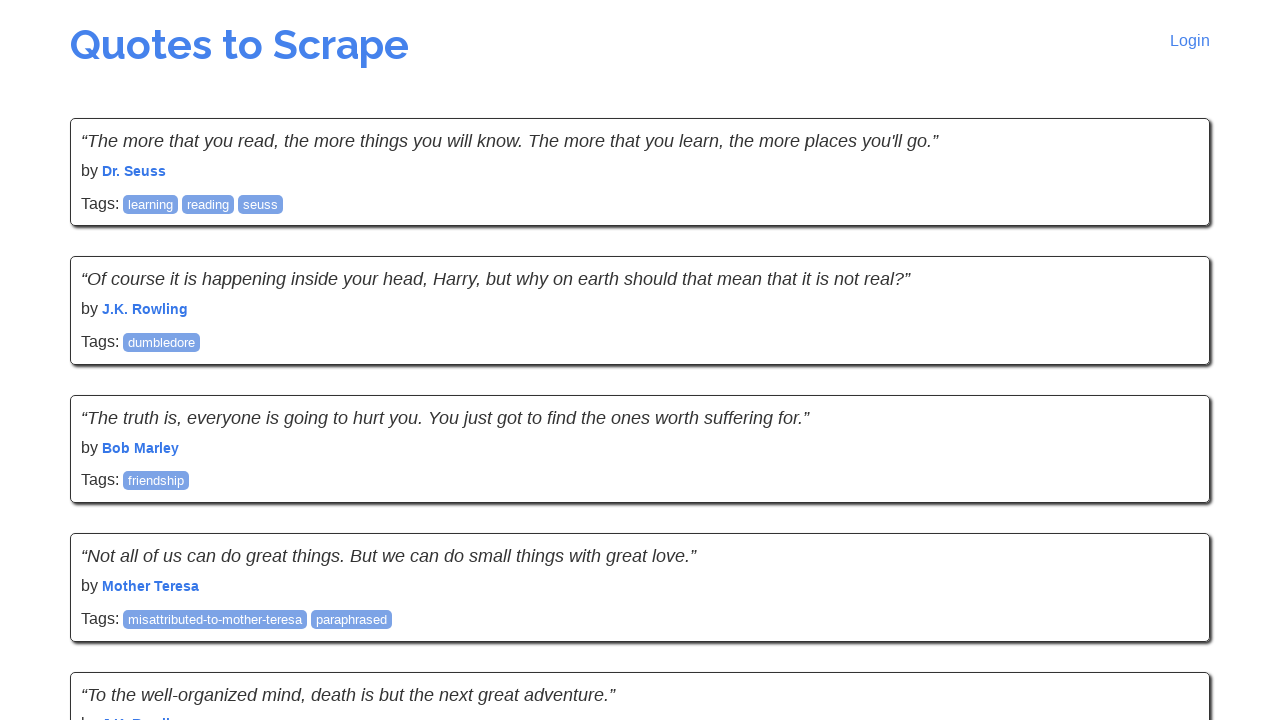

Waited for quotes to load on next page
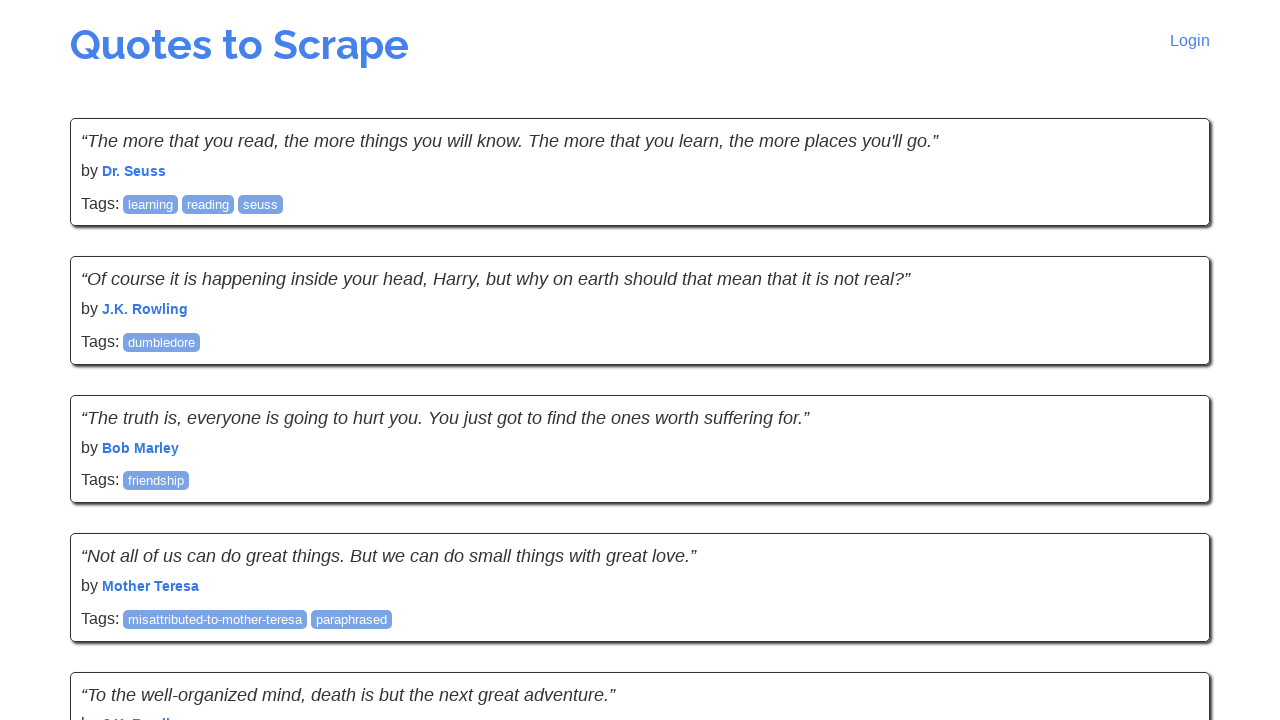

Checked for next button existence
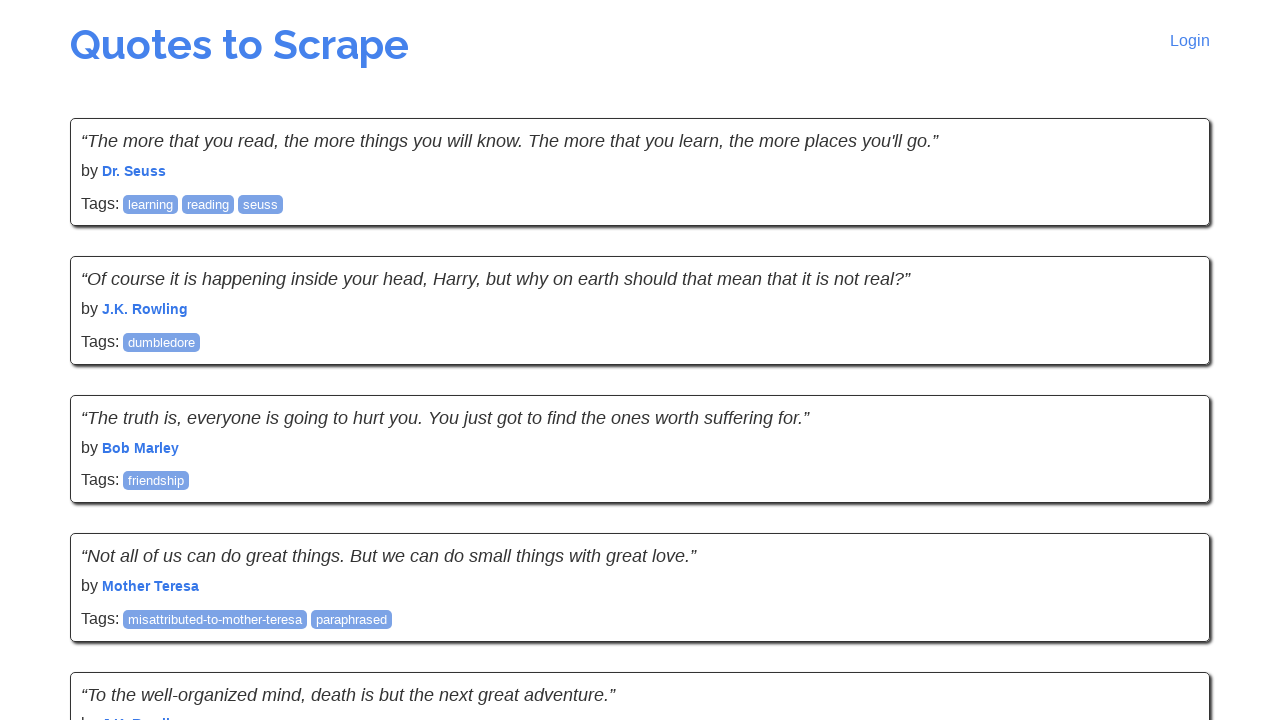

Clicked next button to navigate to next page
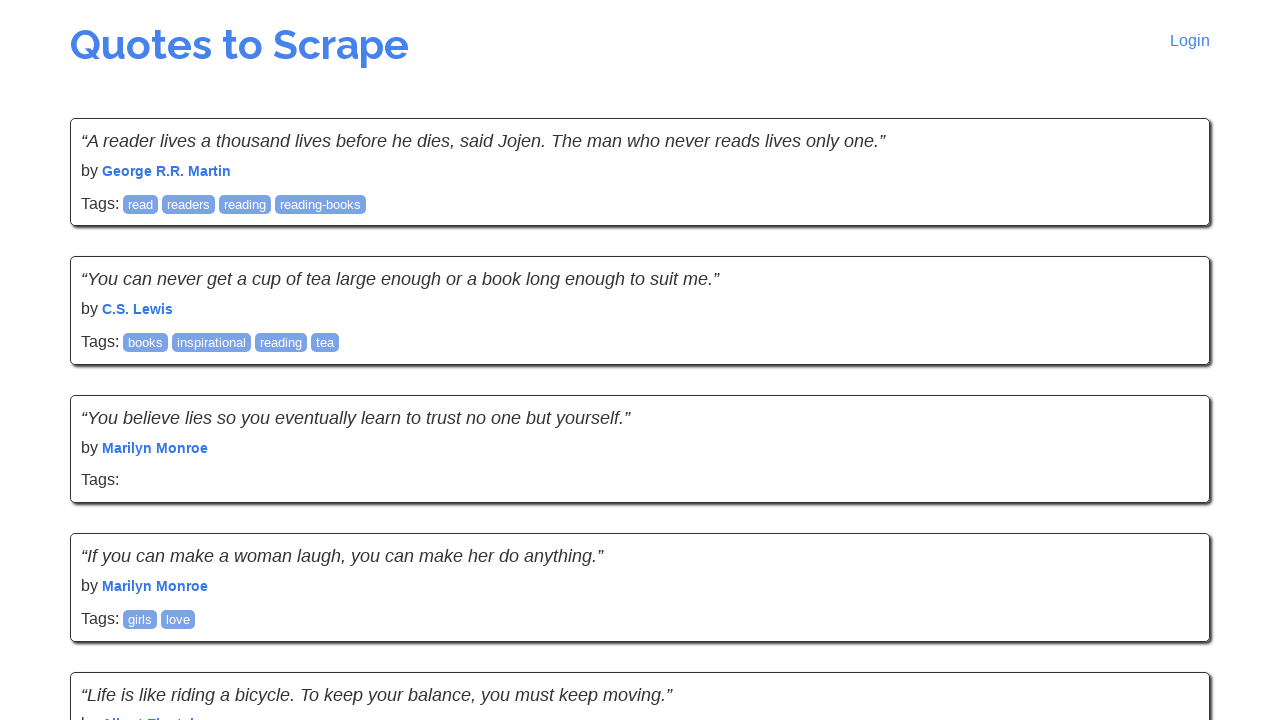

Waited for quotes to load on next page
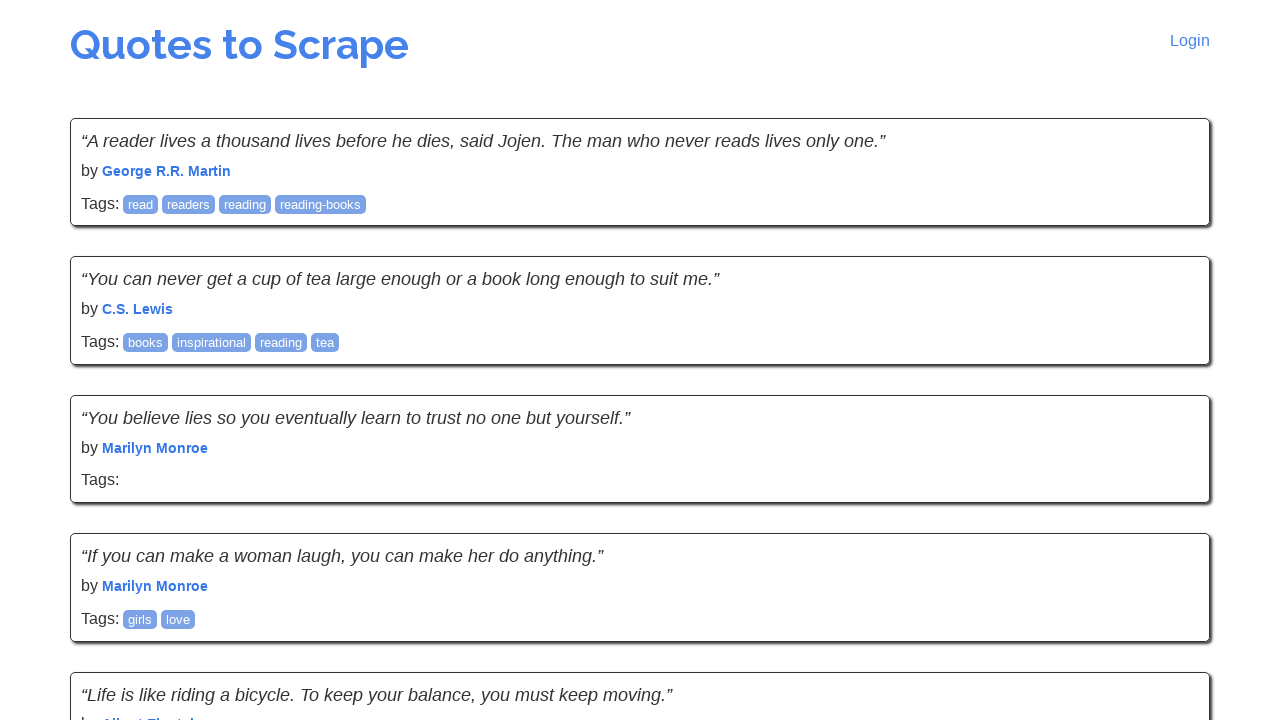

Checked for next button existence
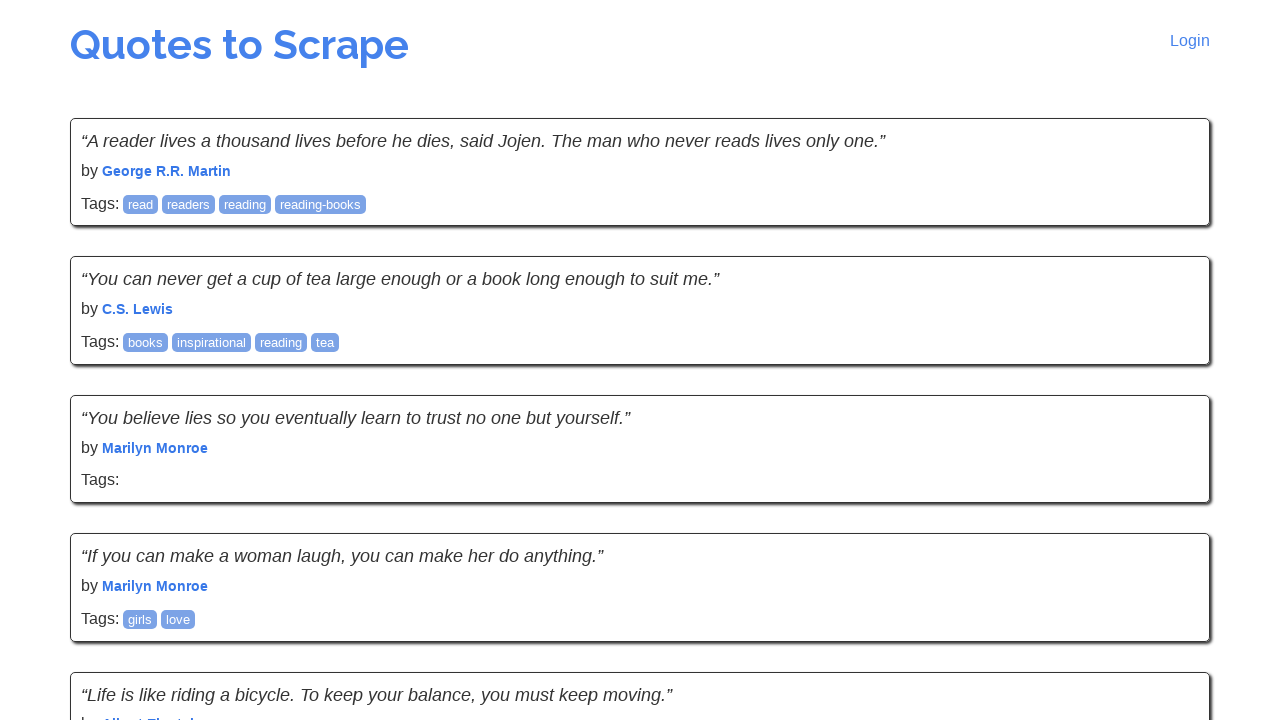

Clicked next button to navigate to next page
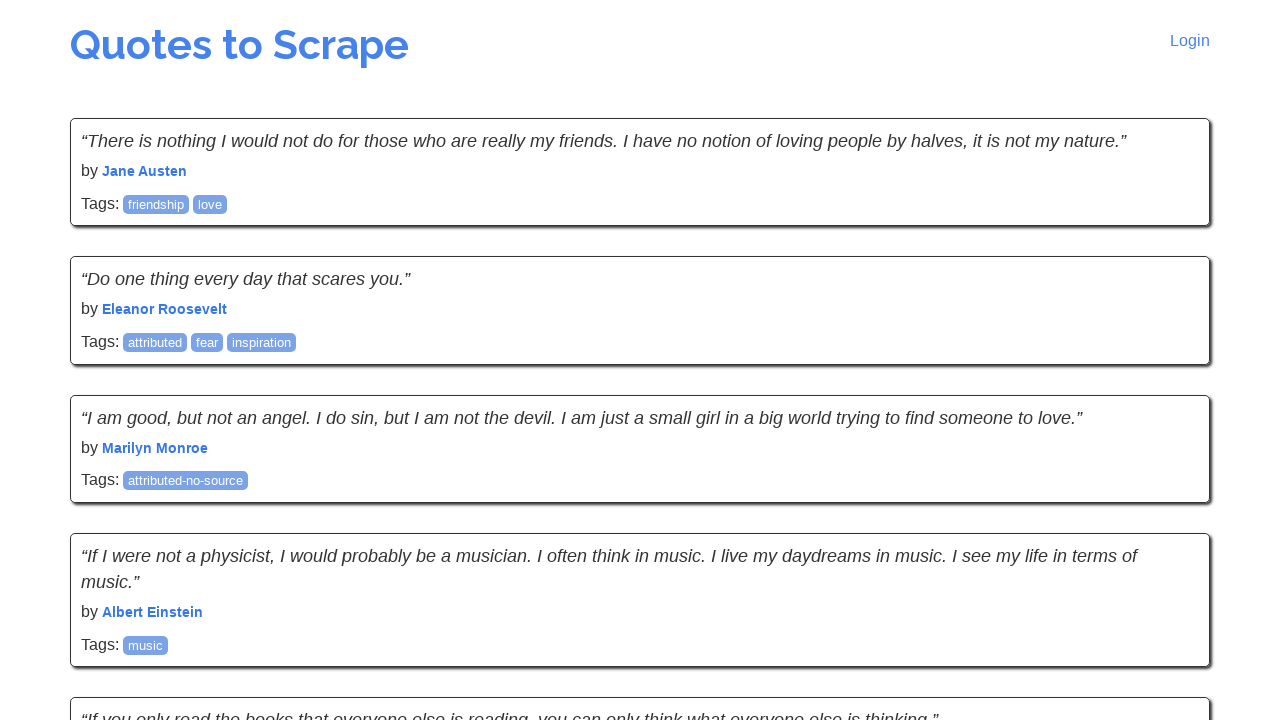

Waited for quotes to load on next page
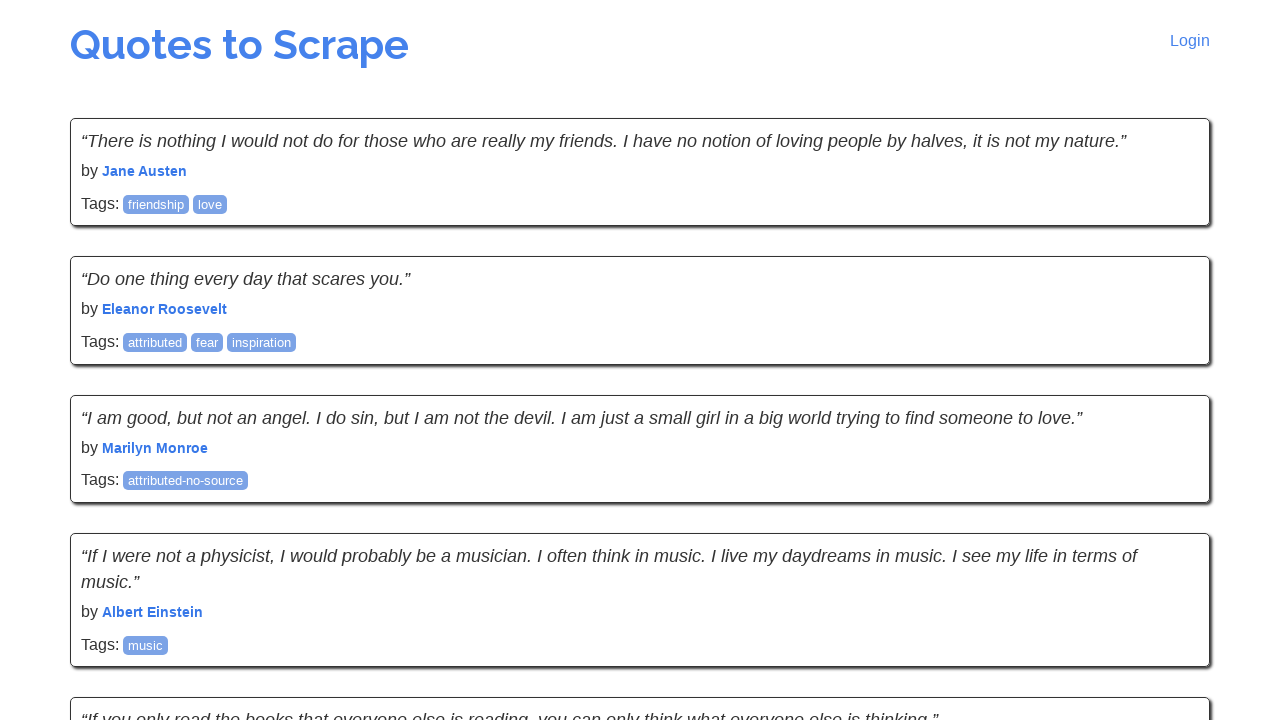

Checked for next button existence
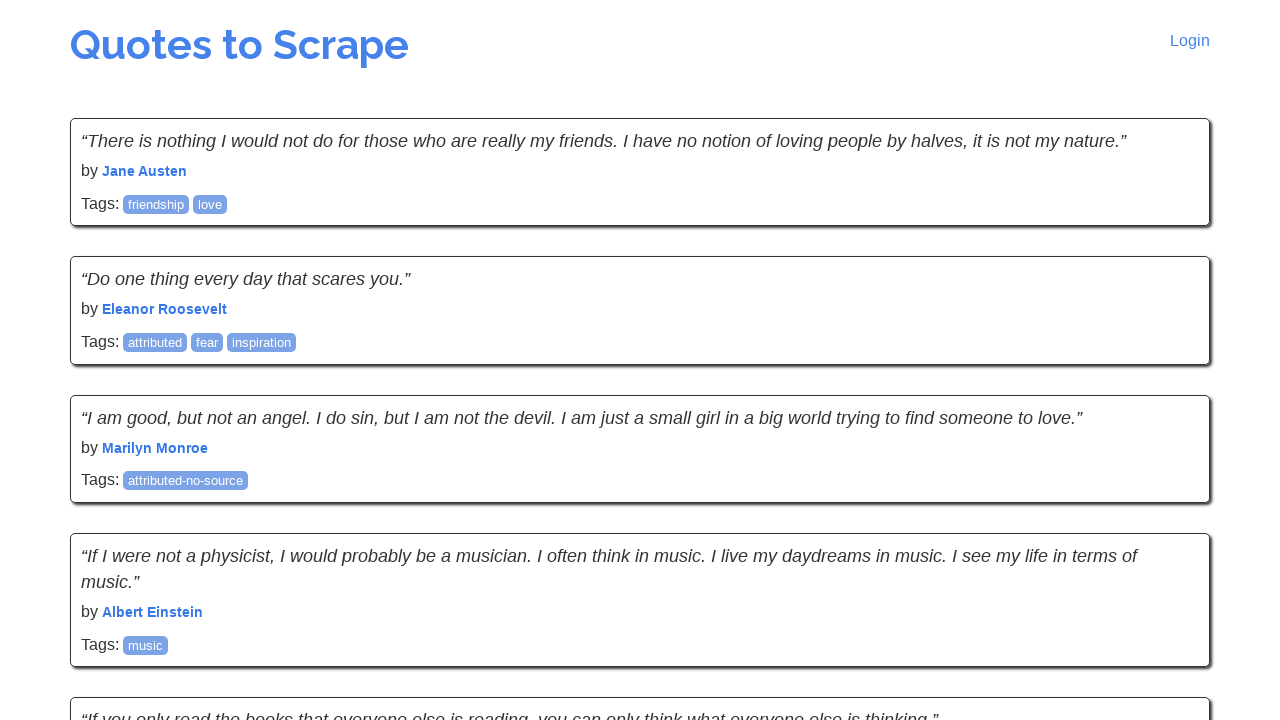

Clicked next button to navigate to next page
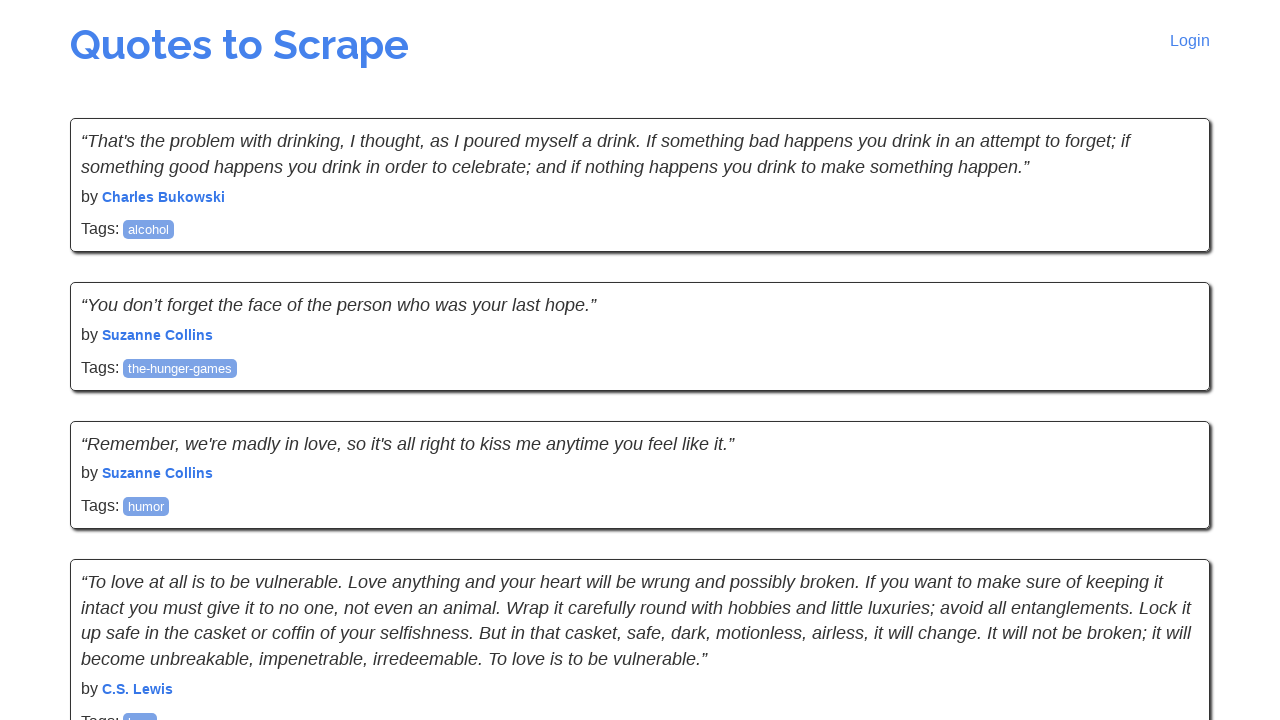

Waited for quotes to load on next page
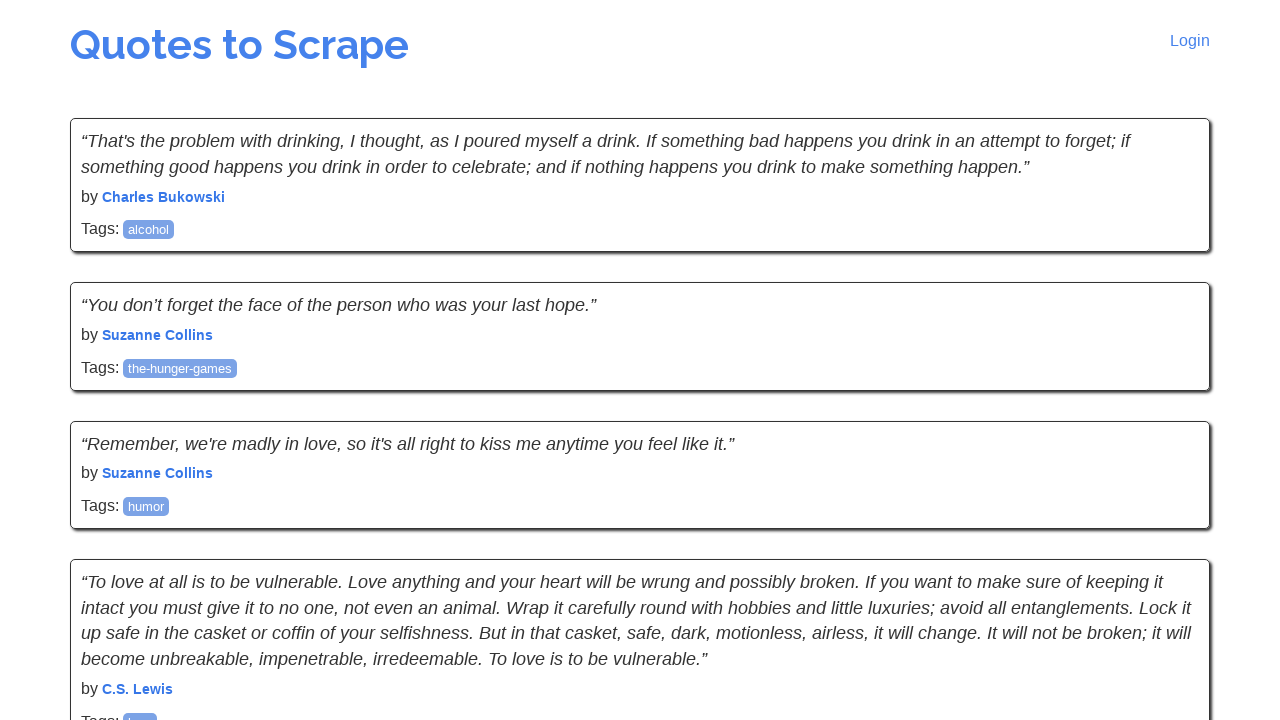

Checked for next button existence
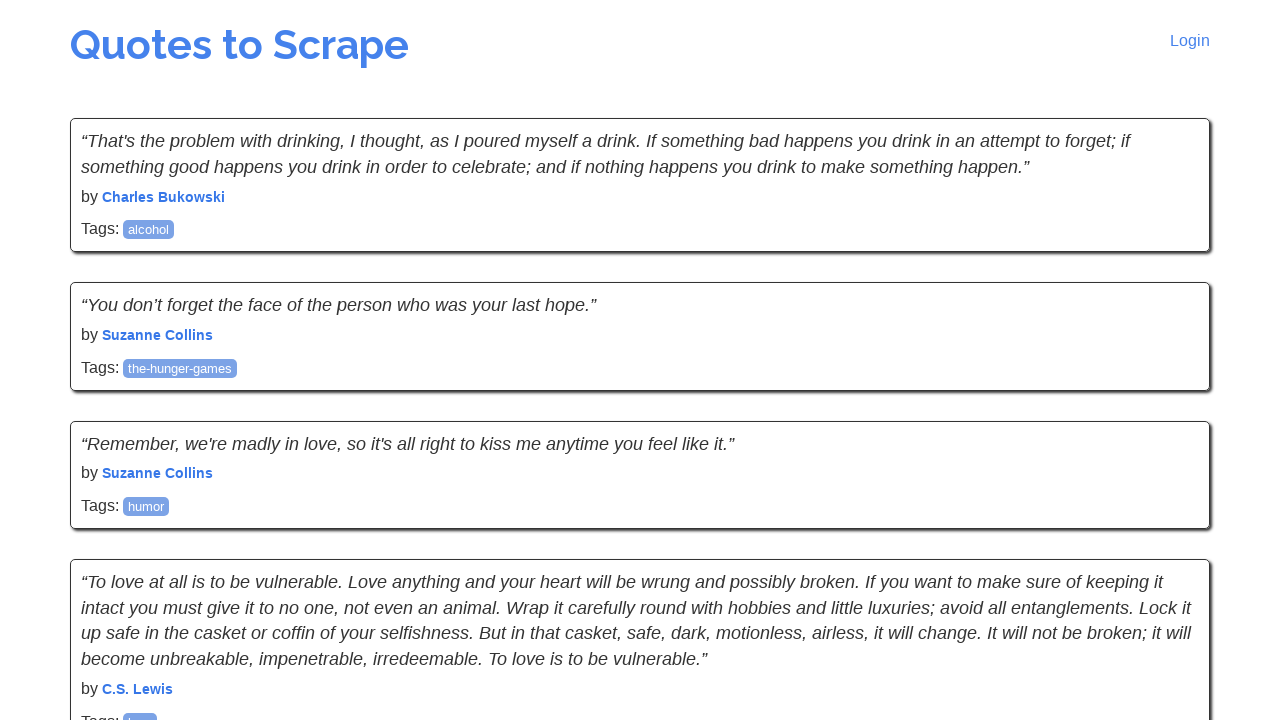

Clicked next button to navigate to next page
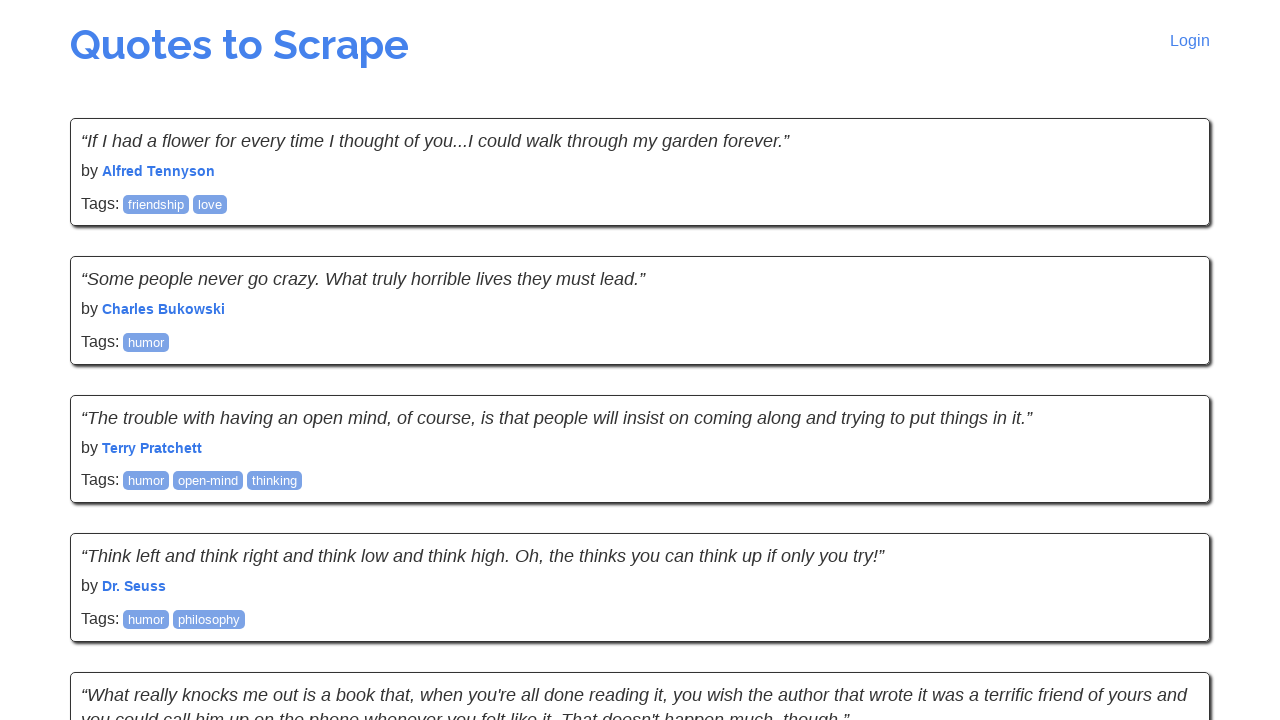

Waited for quotes to load on next page
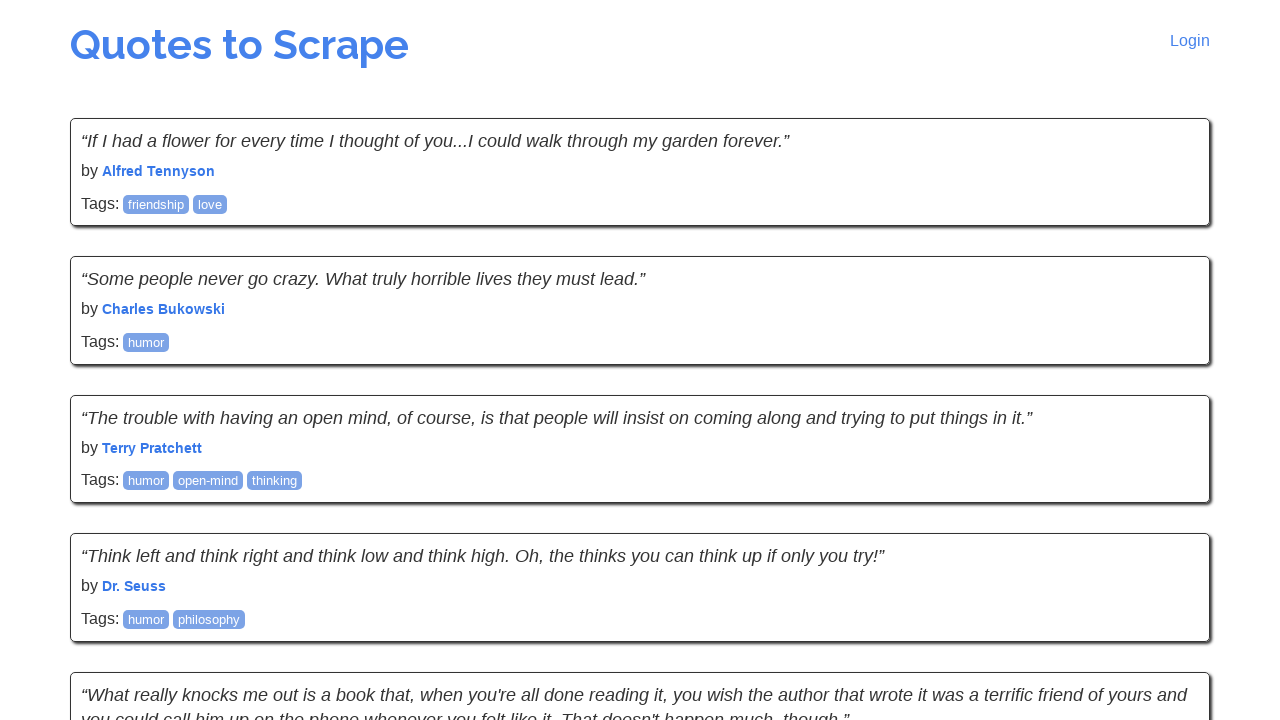

Checked for next button existence
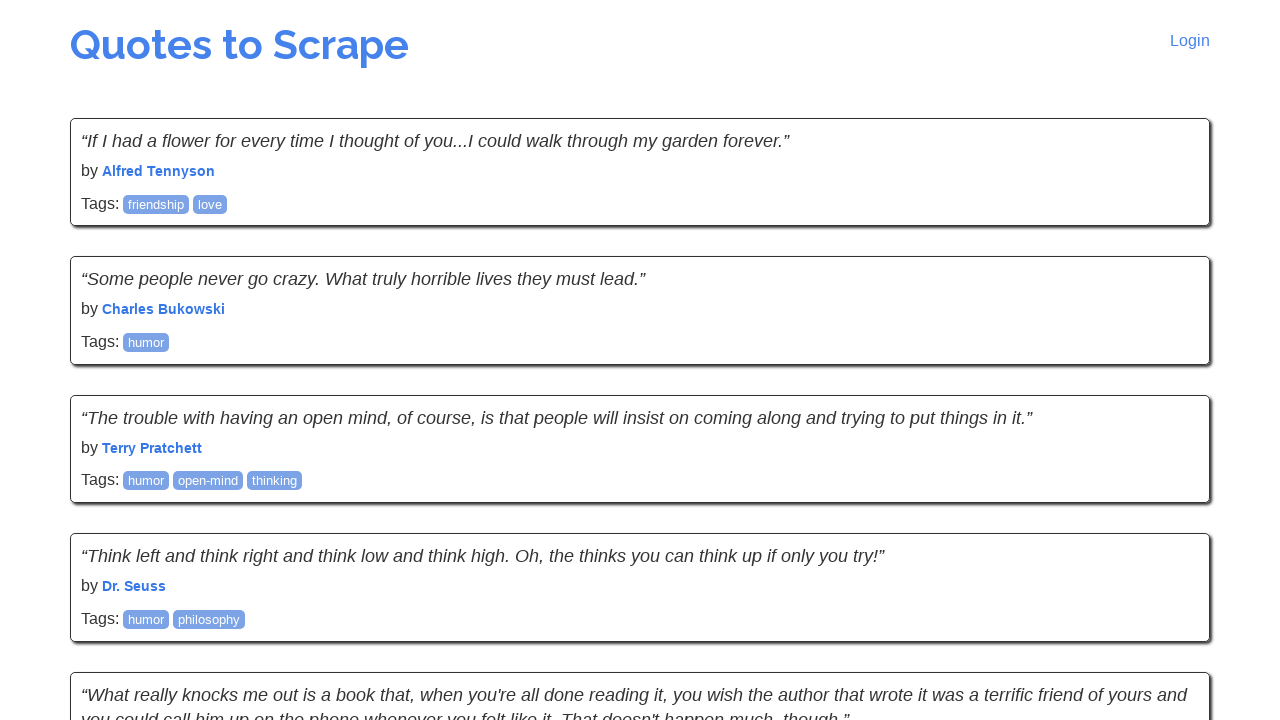

Clicked next button to navigate to next page
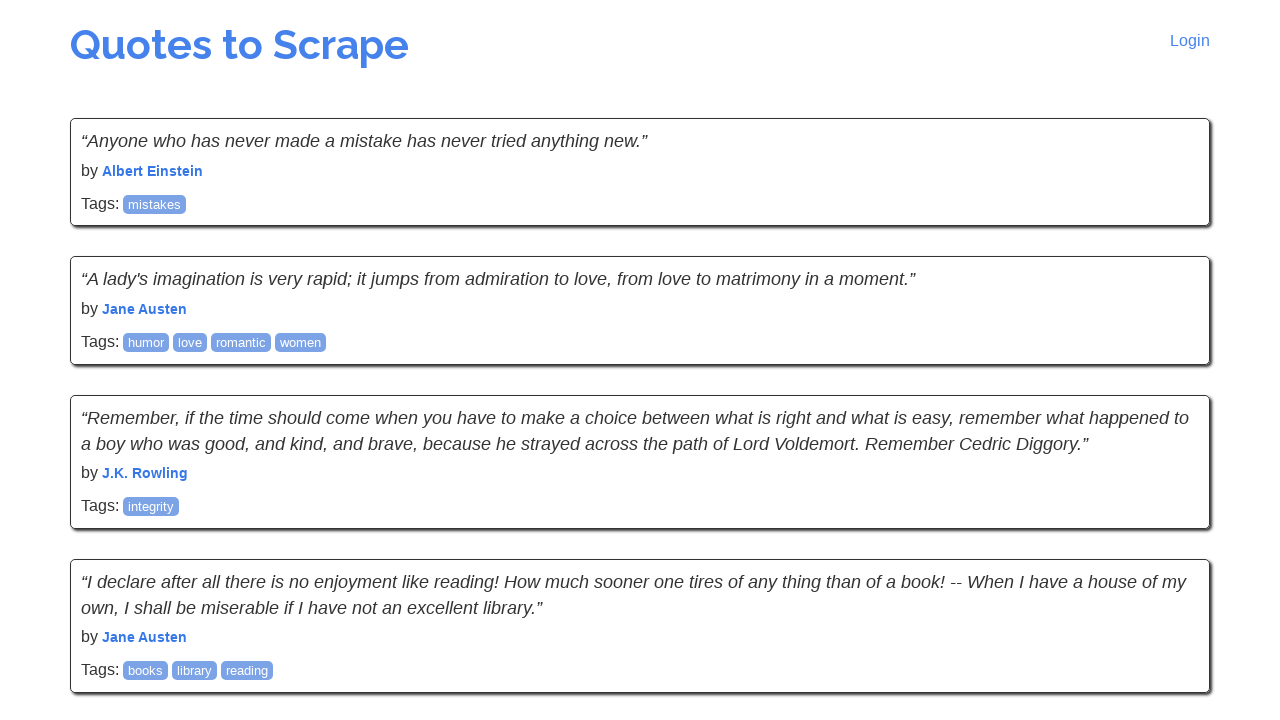

Waited for quotes to load on next page
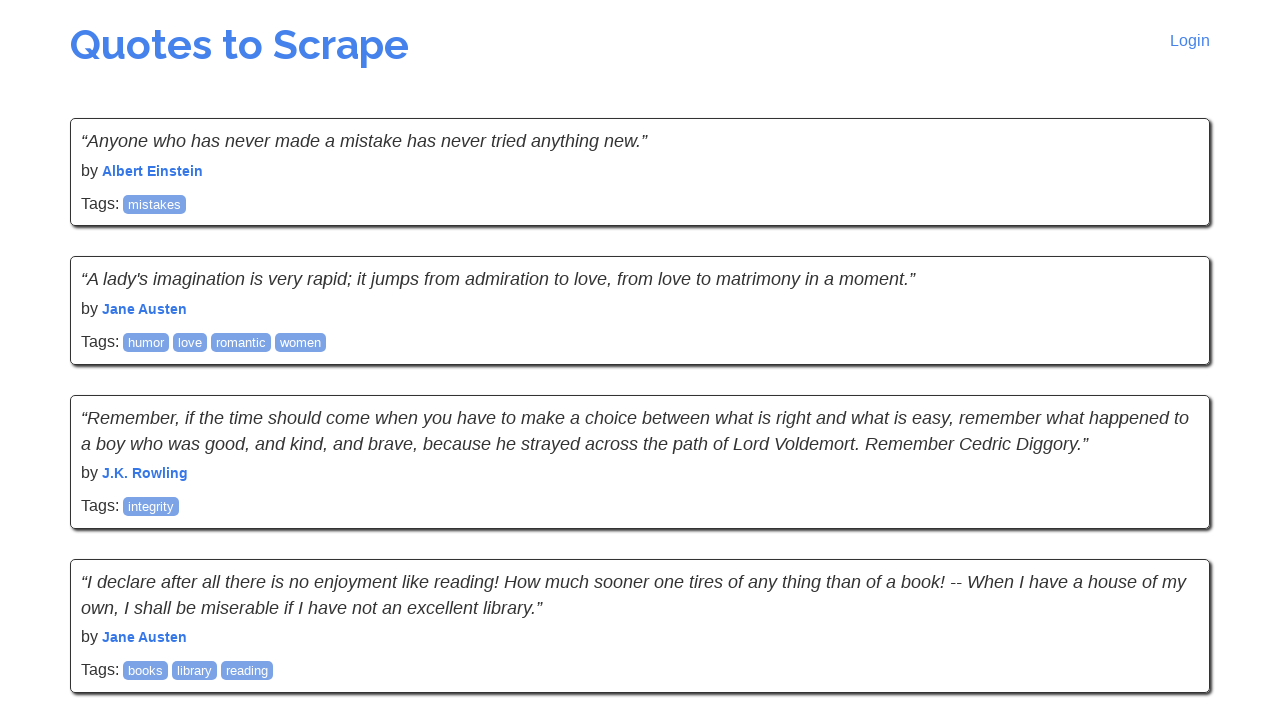

Checked for next button existence
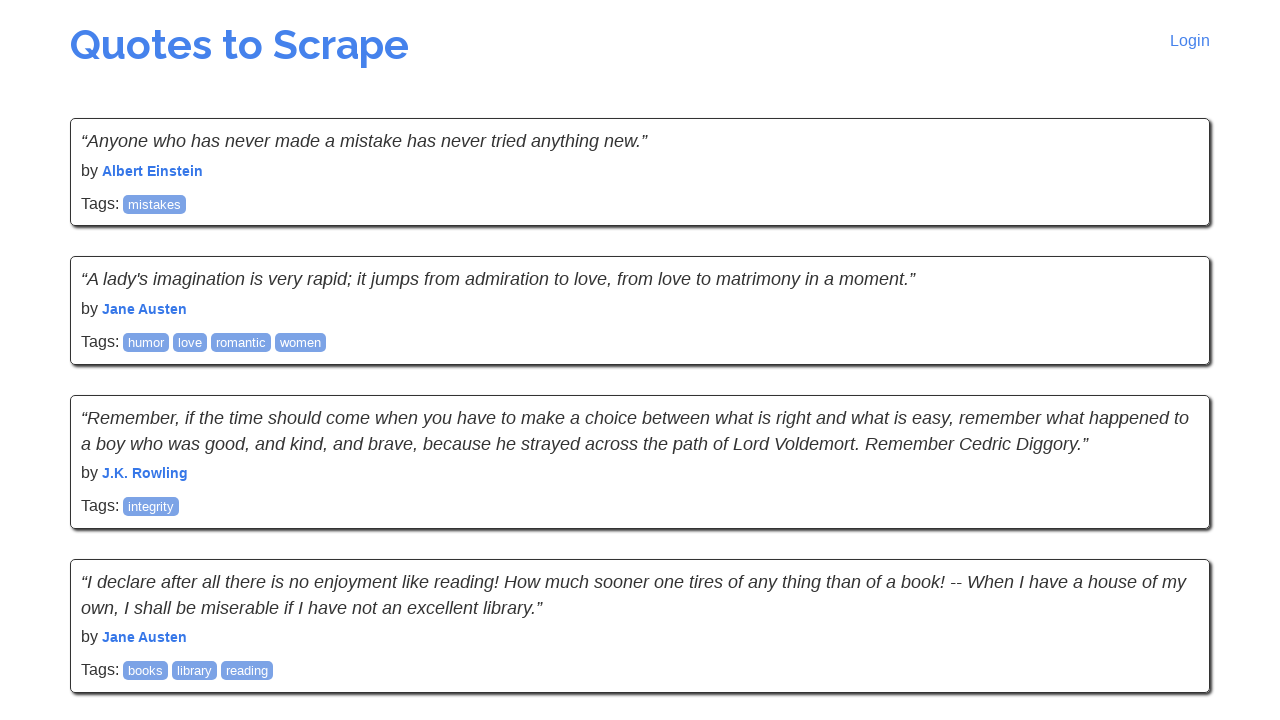

Clicked next button to navigate to next page
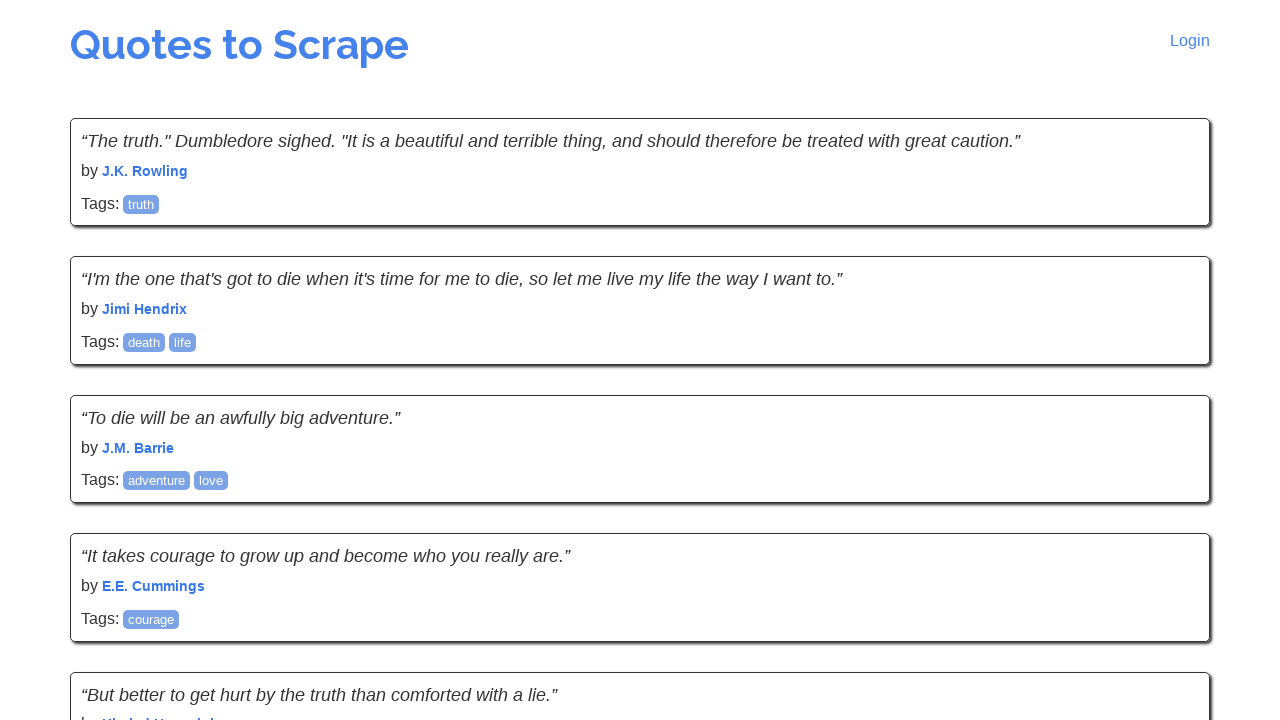

Waited for quotes to load on next page
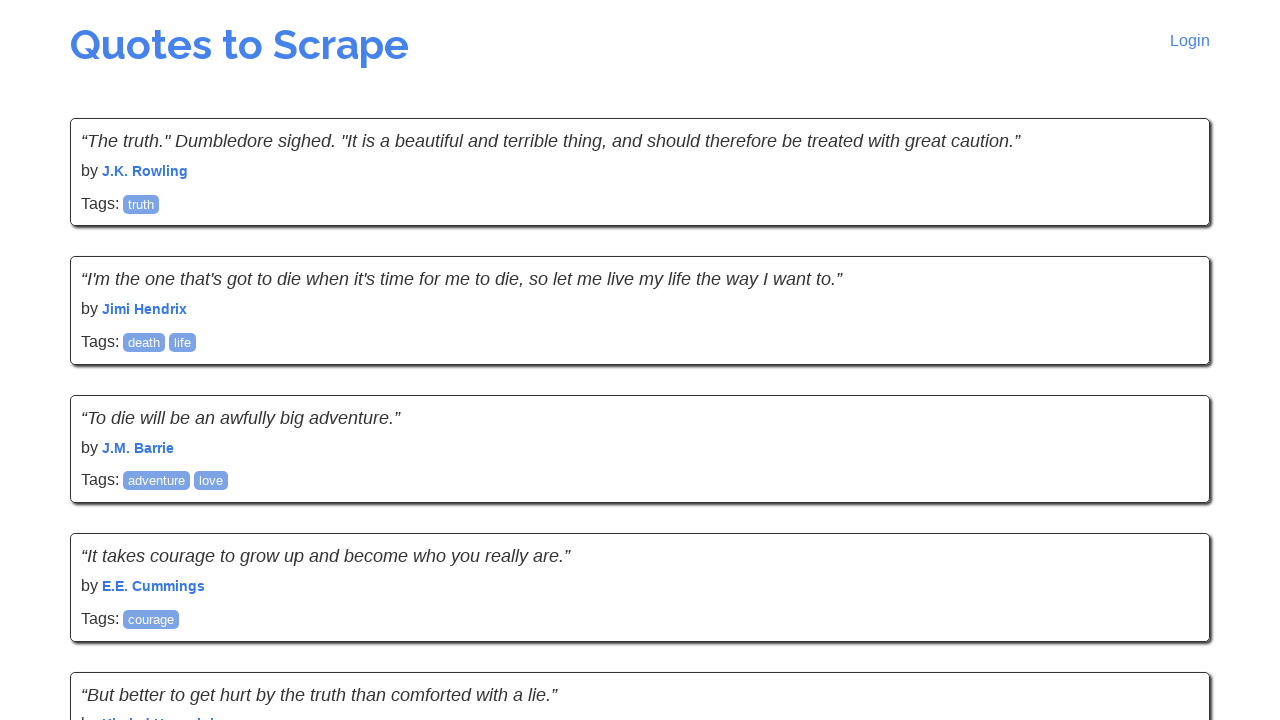

Checked for next button existence
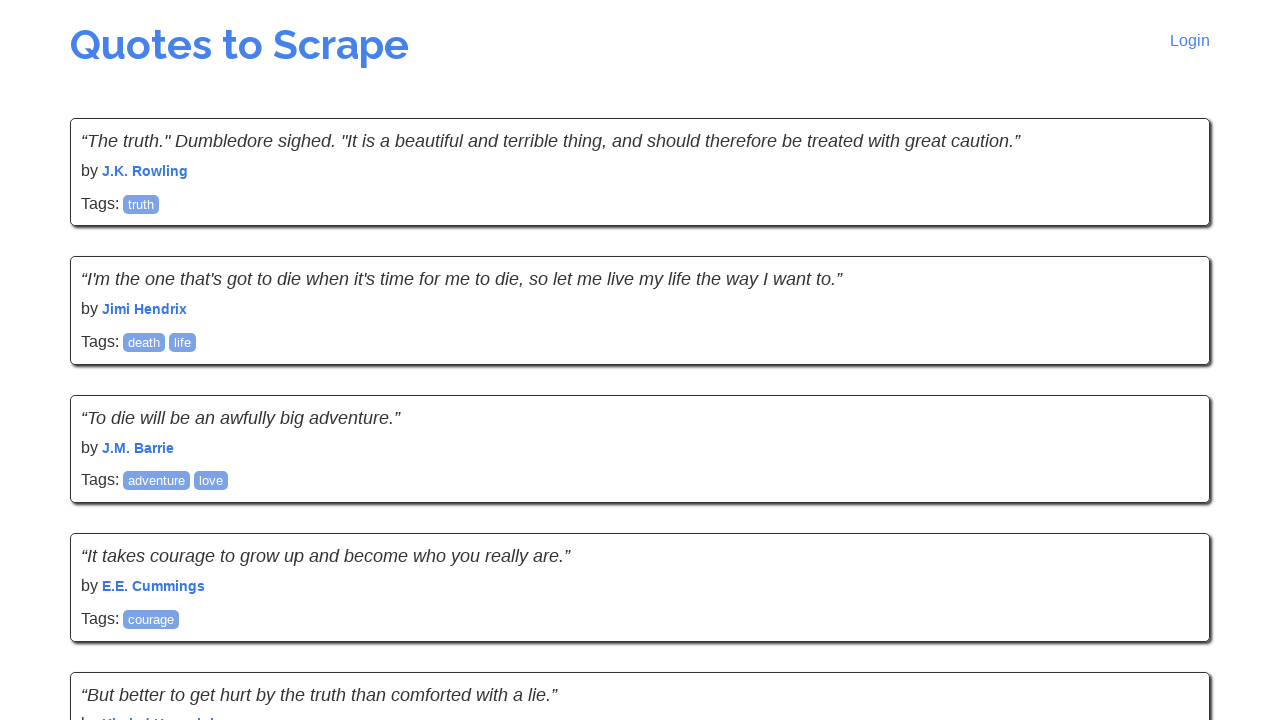

No more pages available - pagination complete
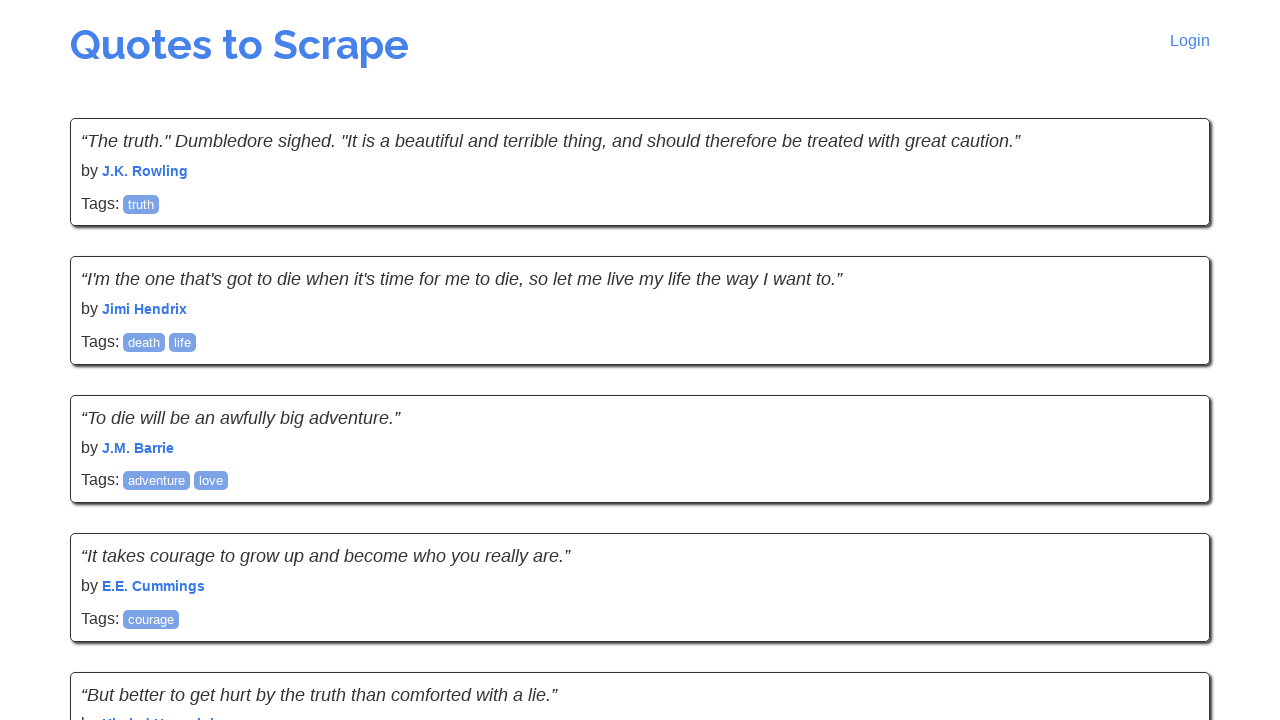

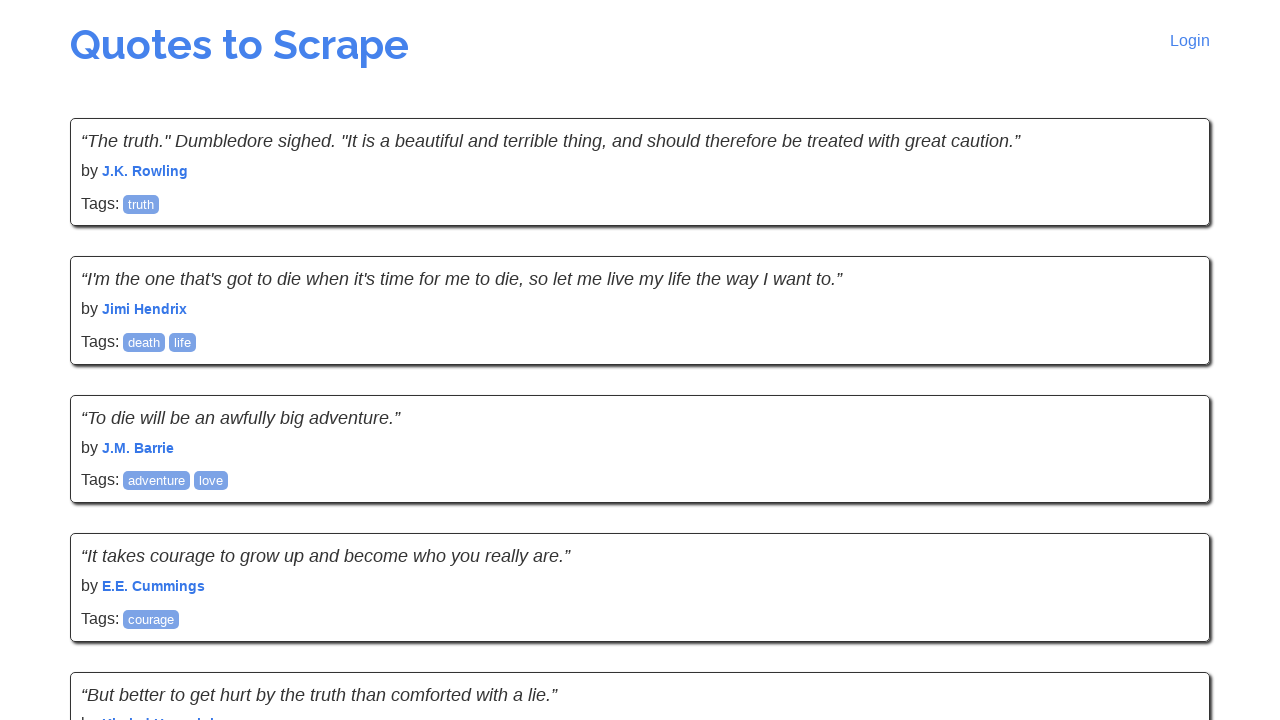